Tests a web form by entering text into a text box and clicking the submit button, then verifies a message is displayed after submission.

Starting URL: https://www.selenium.dev/selenium/web/web-form.html

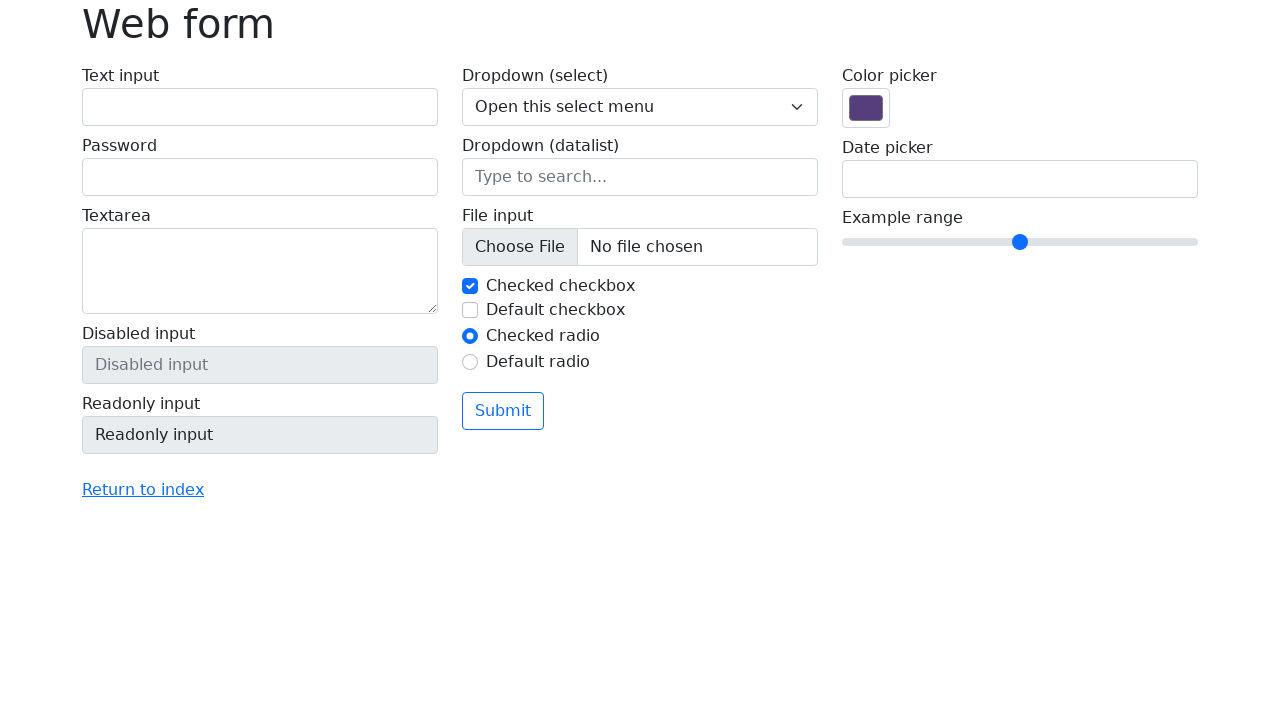

Filled text box with 'Selenium' on input[name='my-text']
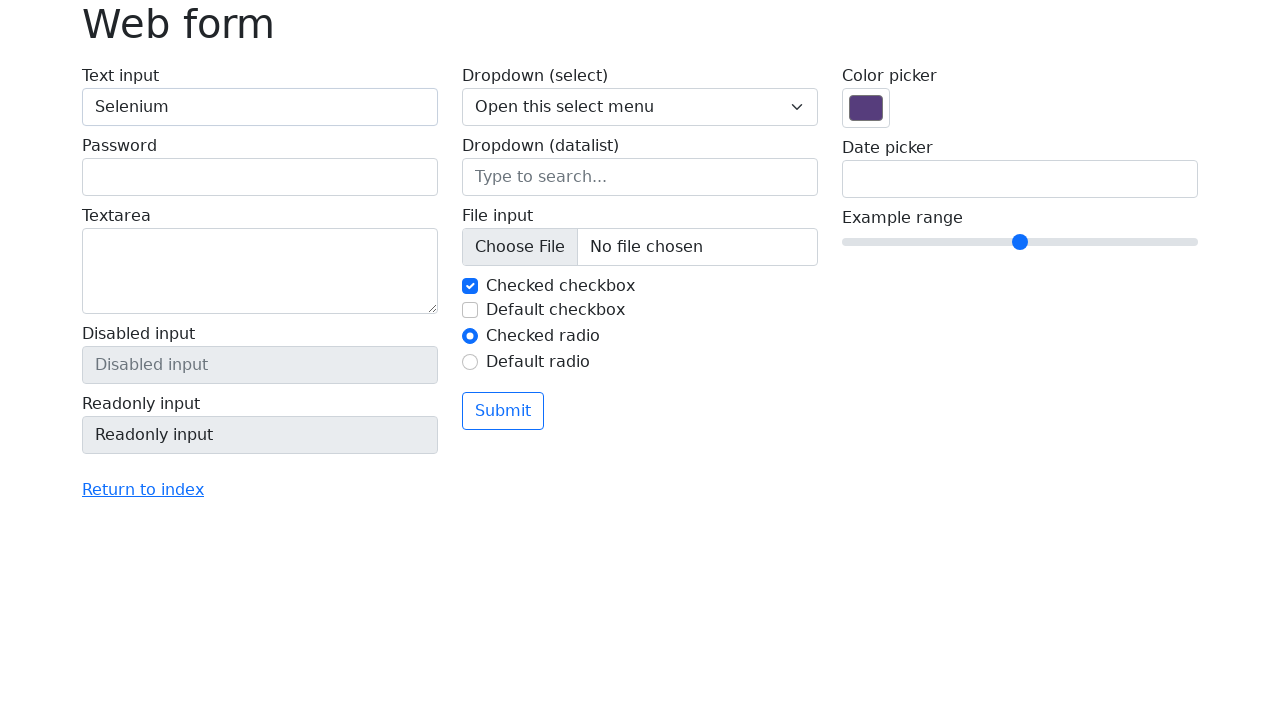

Clicked submit button at (503, 411) on button
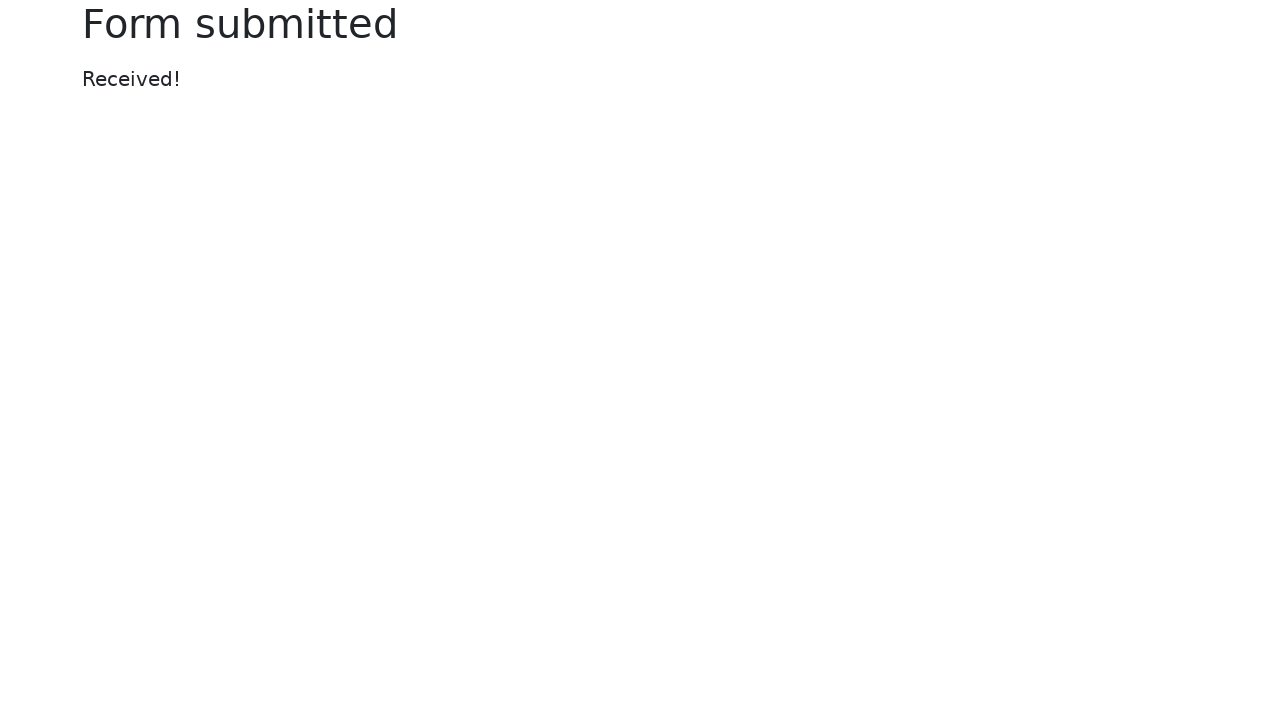

Verified success message displayed after form submission
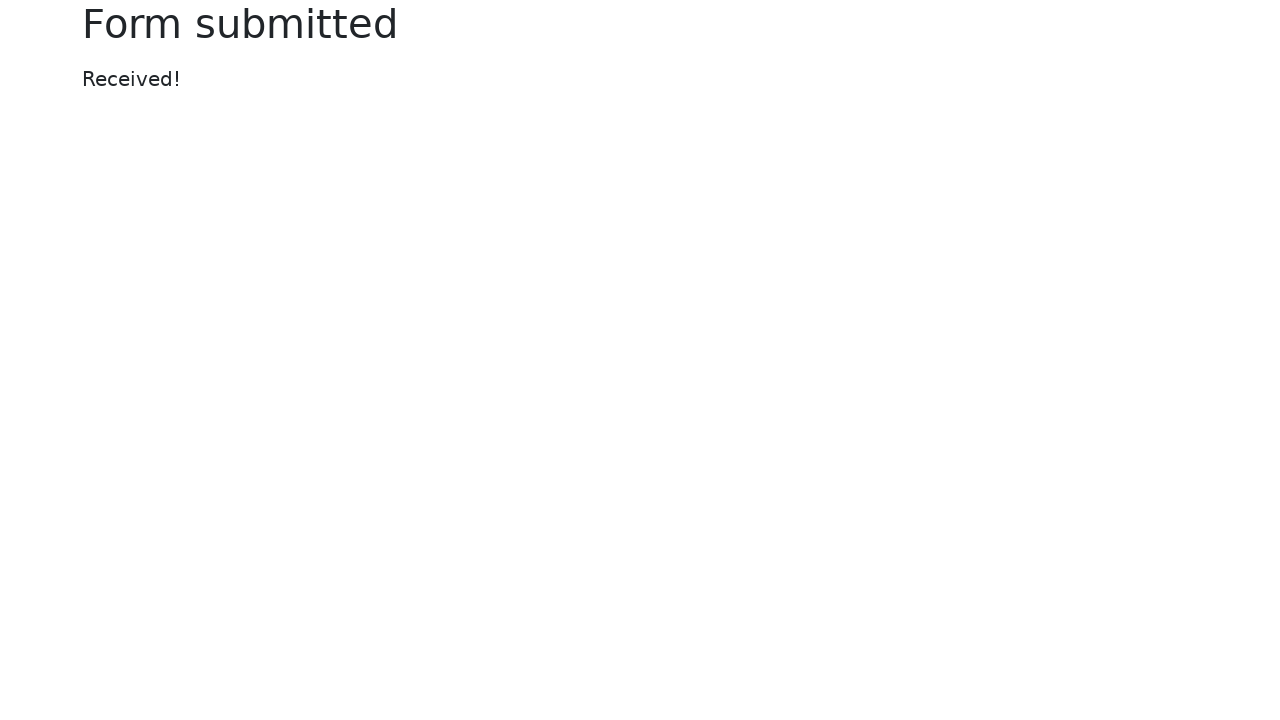

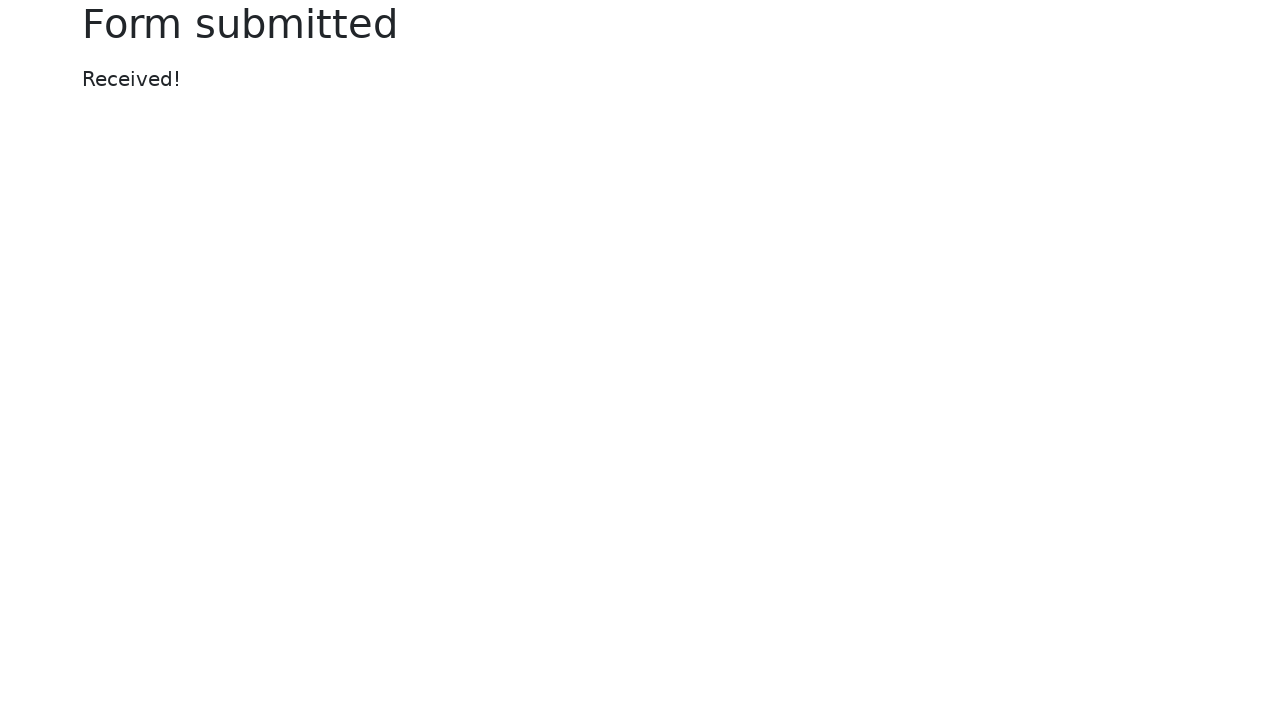